Tests a practice form by filling in name, email, password fields, selecting gender checkbox, choosing from a dropdown, and submitting the form

Starting URL: https://rahulshettyacademy.com/angularpractice/

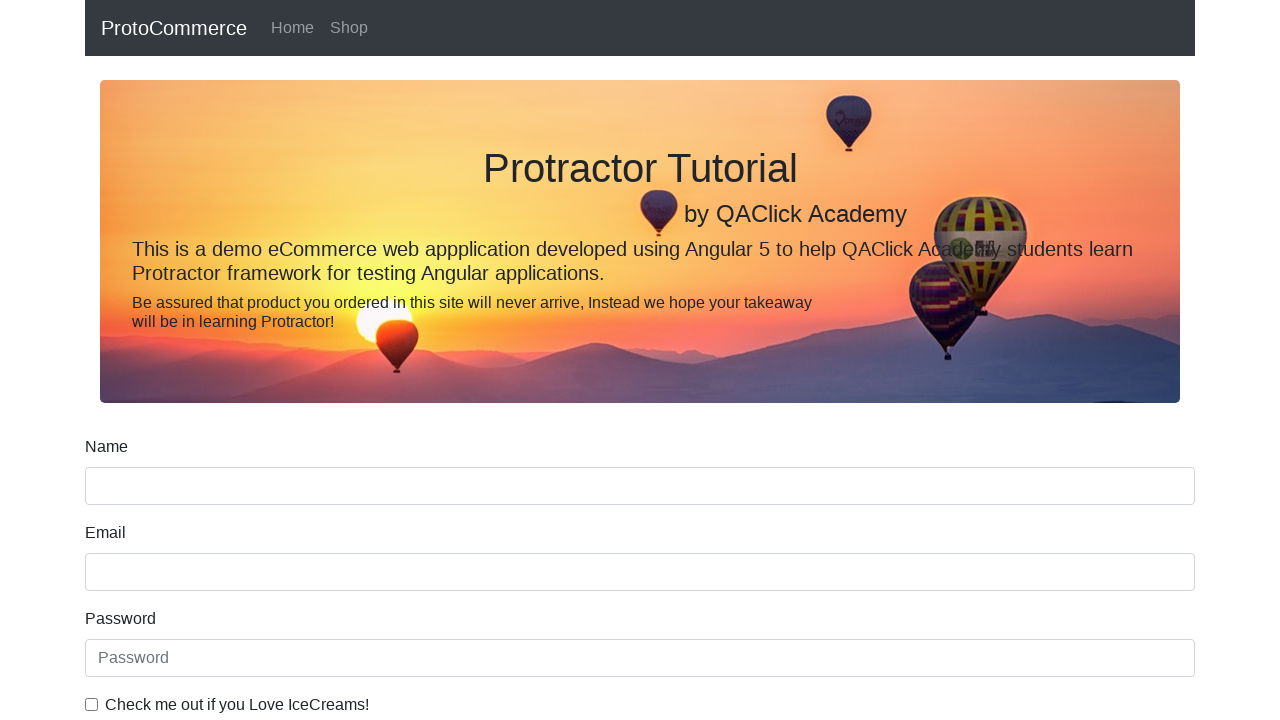

Filled name field with 'Gopika' on input[name='name']
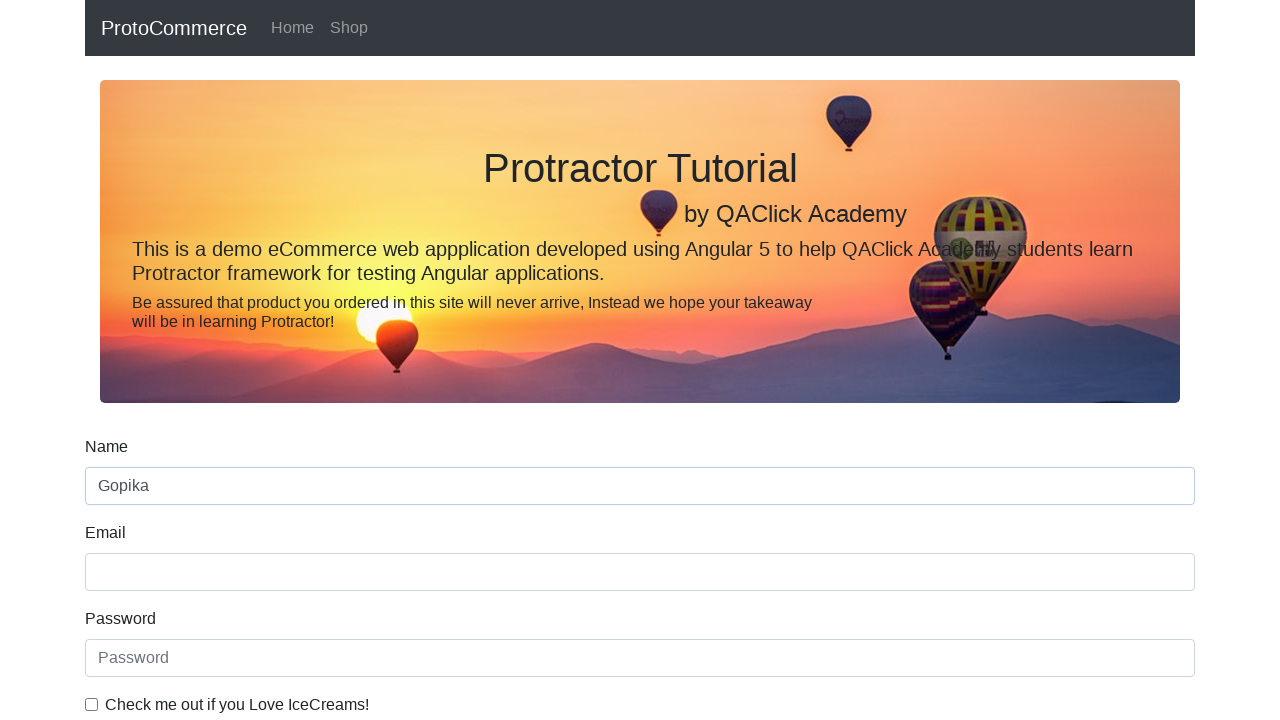

Filled email field with 'gopika.k.1993@gmail.com' on input[name='email']
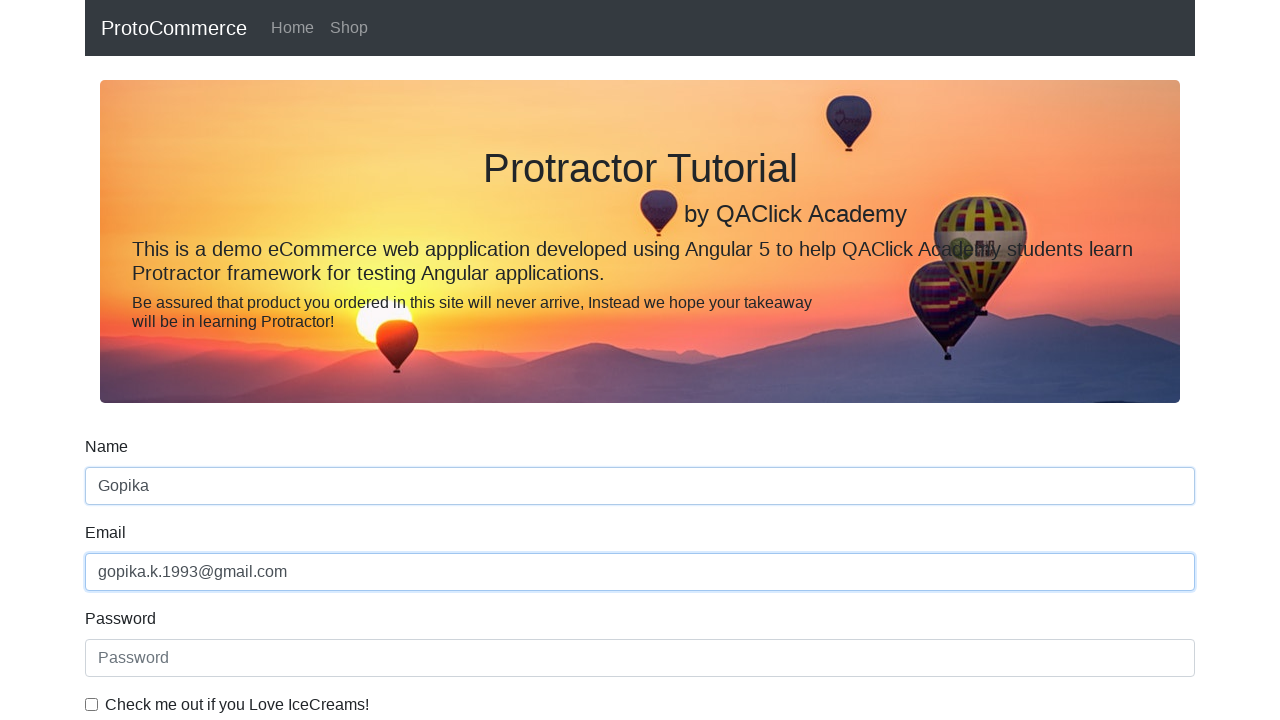

Clicked gender checkbox at (237, 705) on .form-check-label
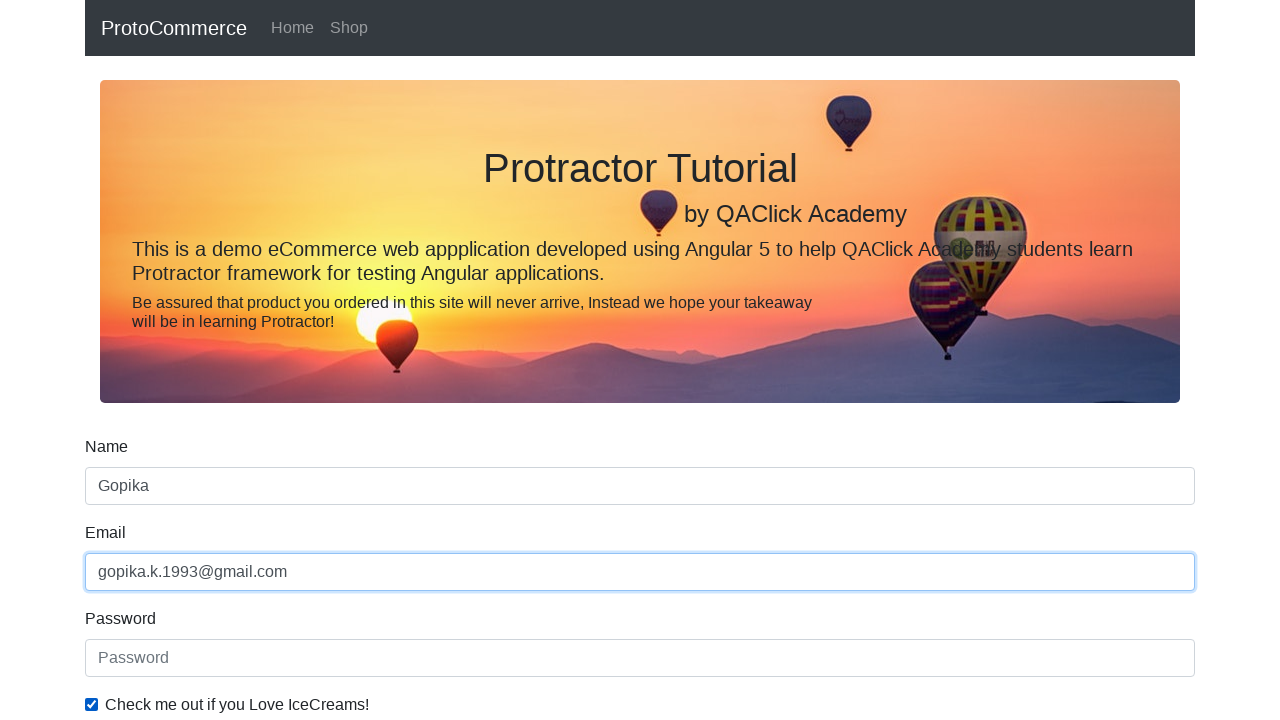

Filled password field with 'Password' on #exampleInputPassword1
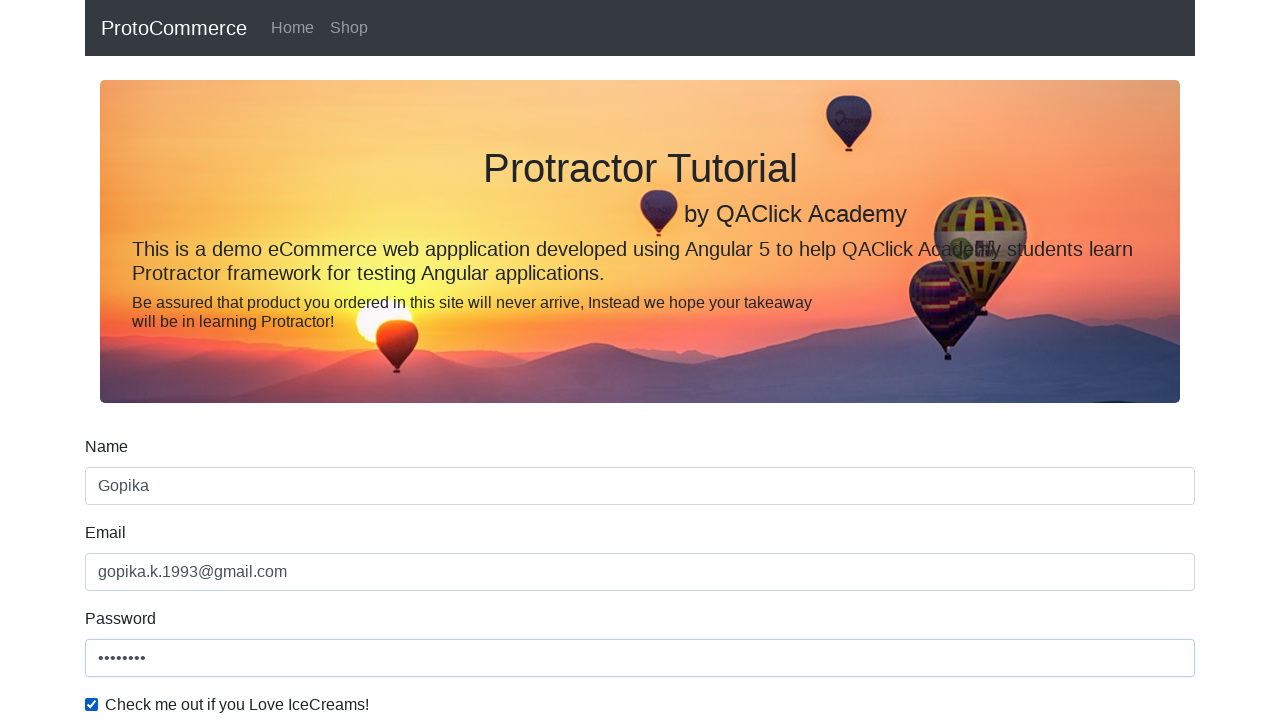

Selected 'Female' from gender dropdown on #exampleFormControlSelect1
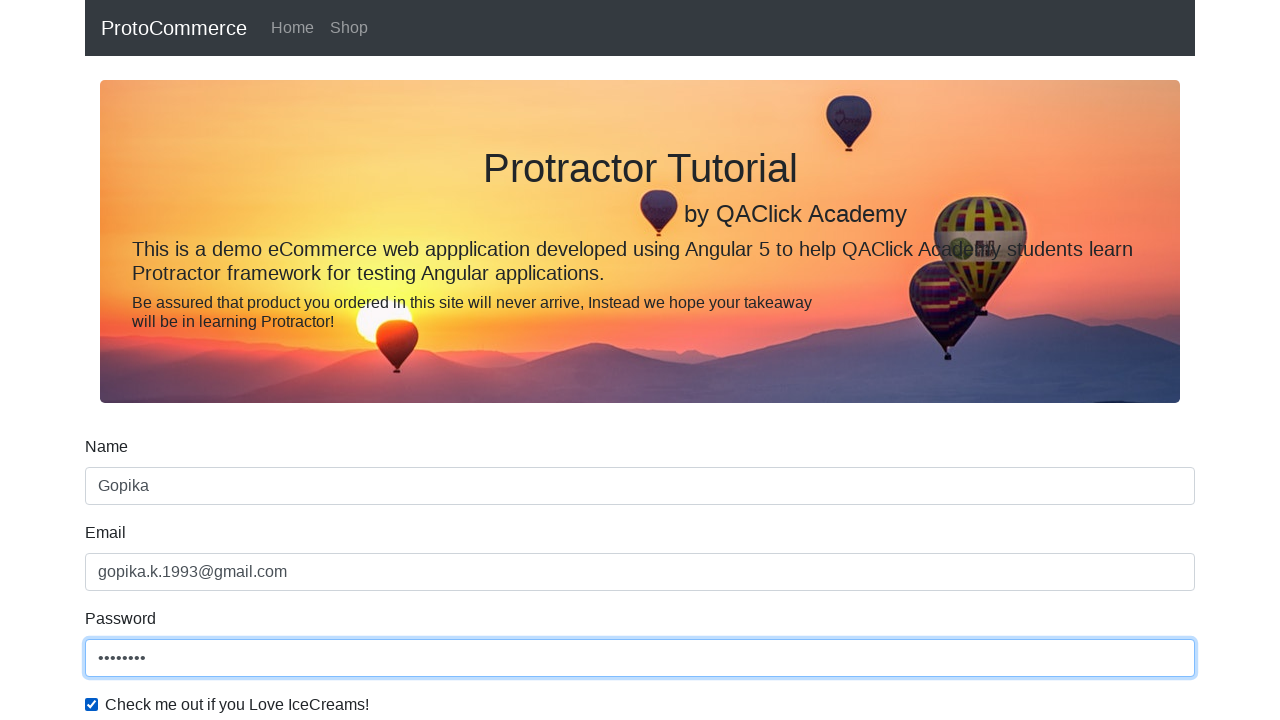

Clicked form submit button at (123, 491) on input[type='submit']
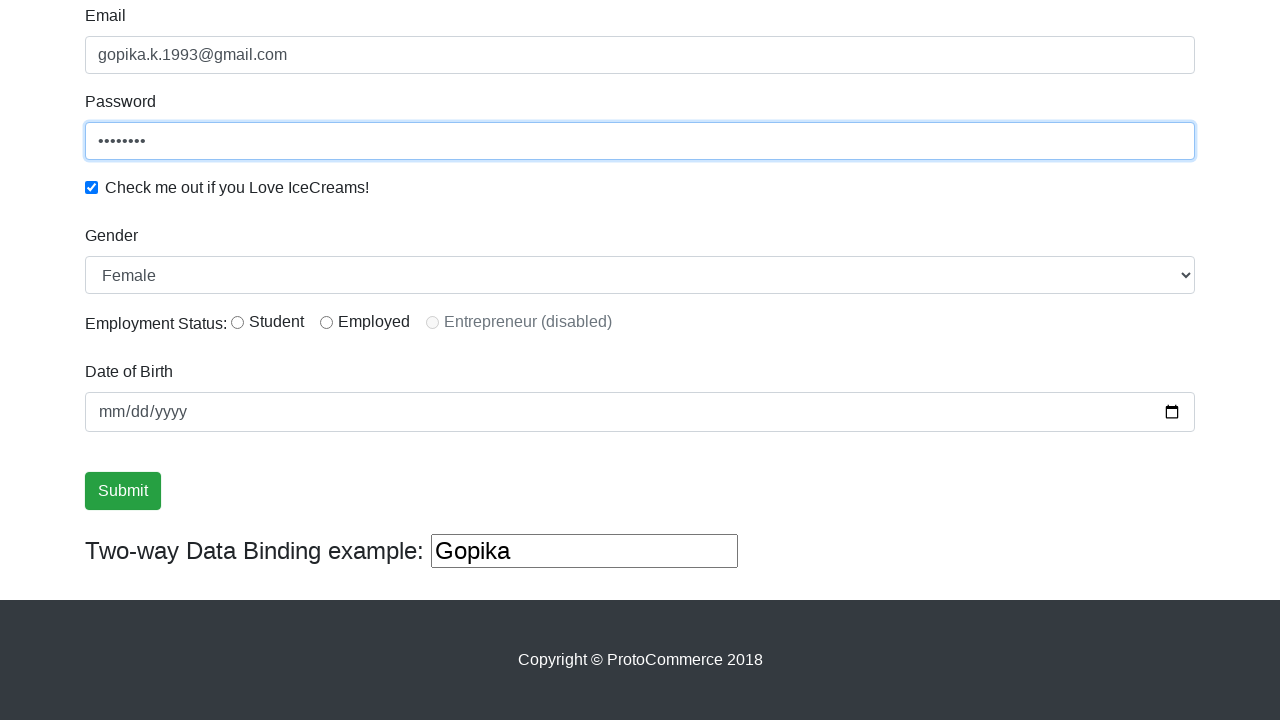

Success message appeared indicating form submission was successful
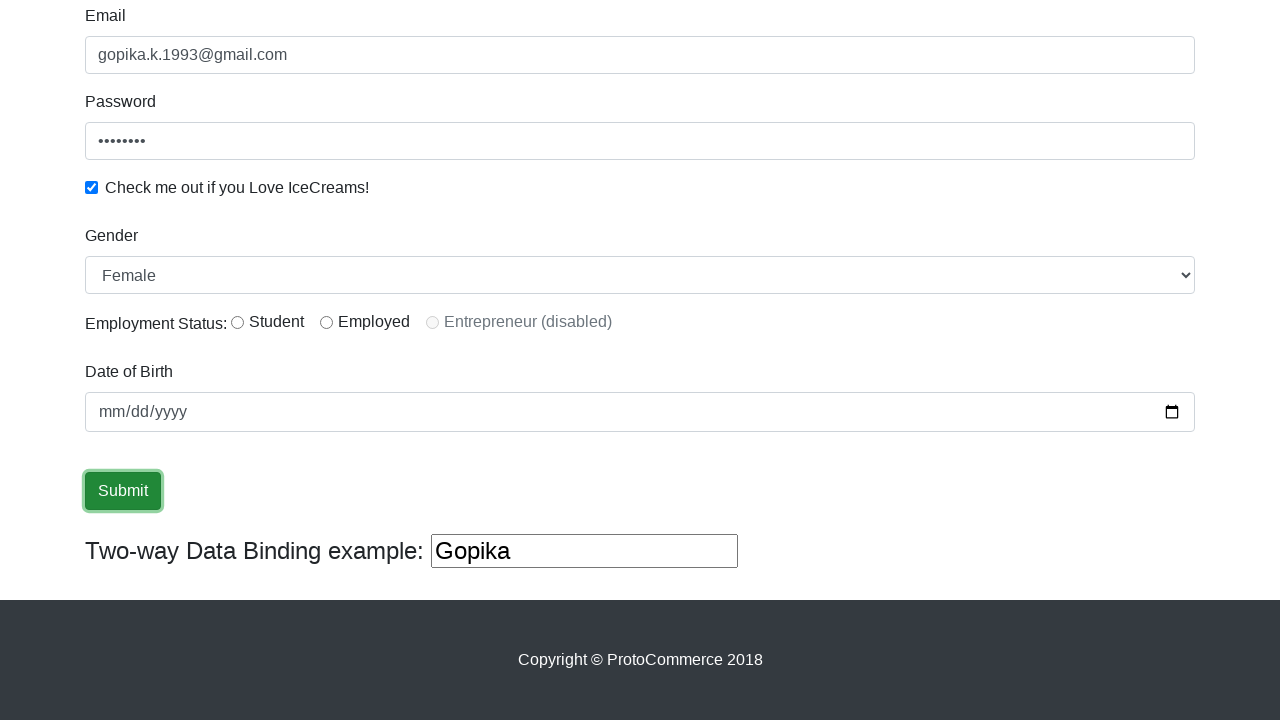

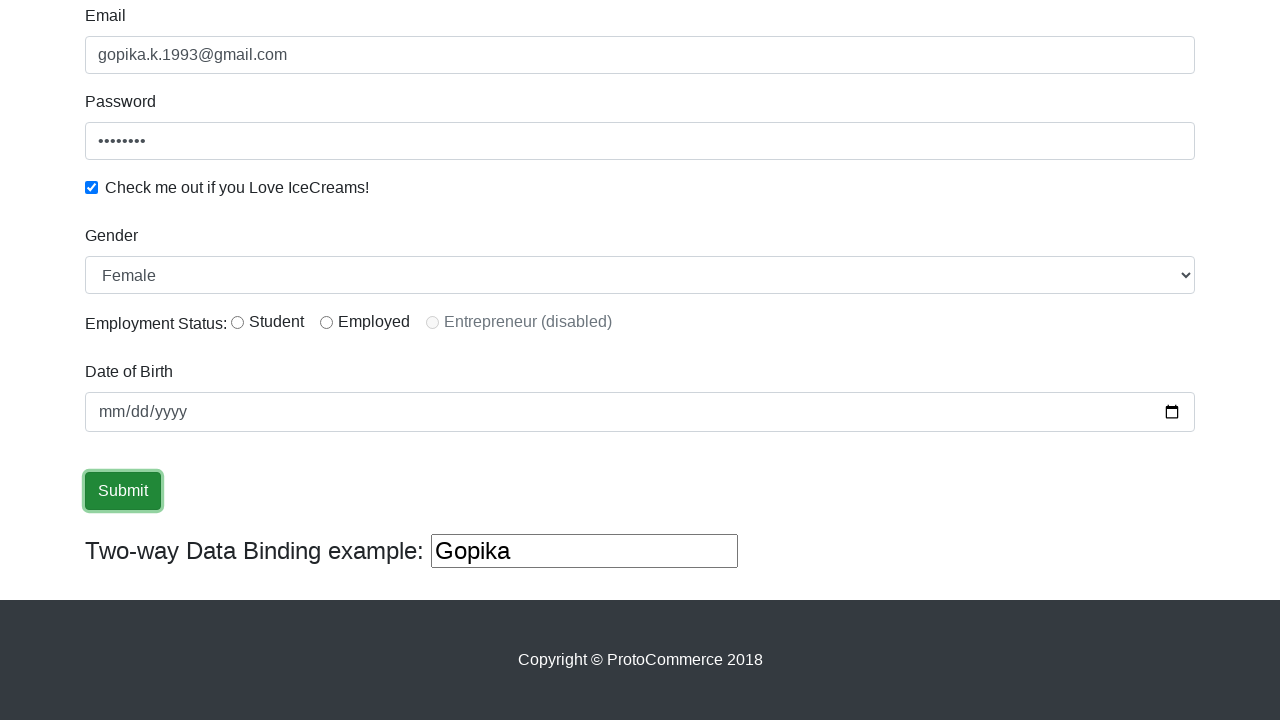